Tests various interactions on a demo page including text input, dropdown hover, select options, and iframe content access

Starting URL: https://seleniumbase.io/demo_page

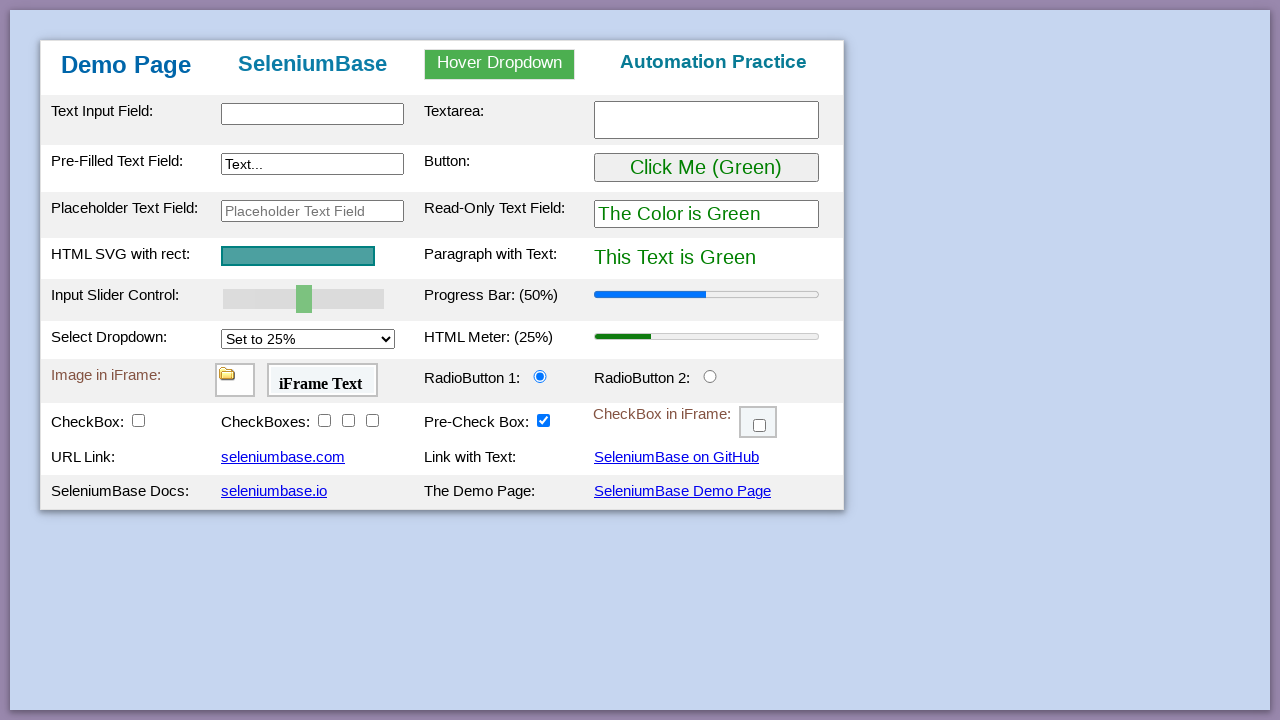

Cleared the text input field on #myTextInput
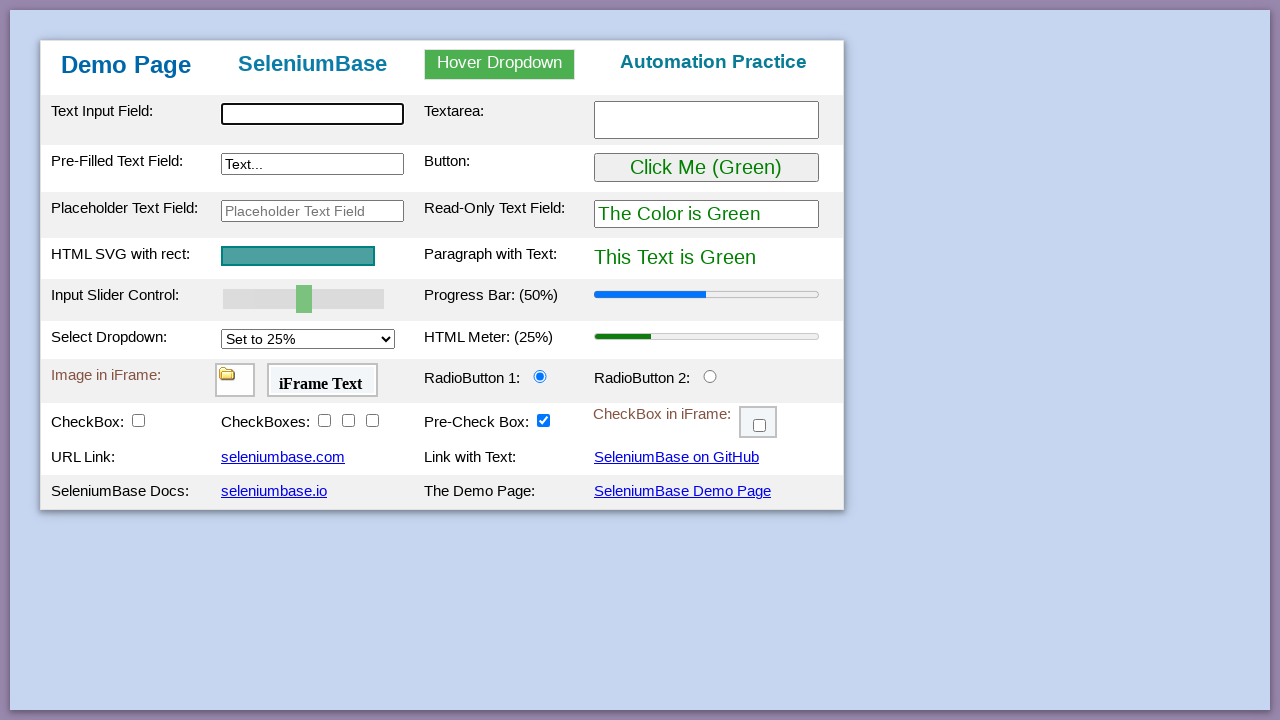

Filled text input field with 'Sample test text' on #myTextInput
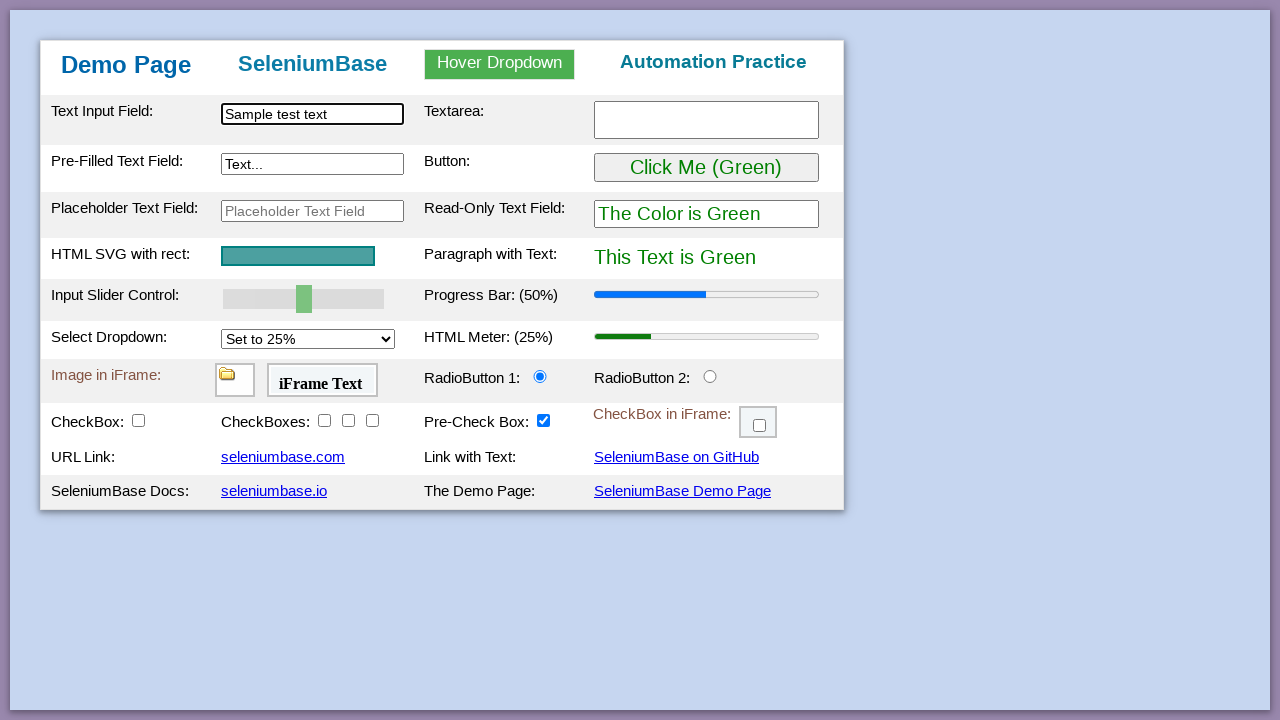

Hovered over dropdown button at (500, 64) on .dropdown .dropbtn
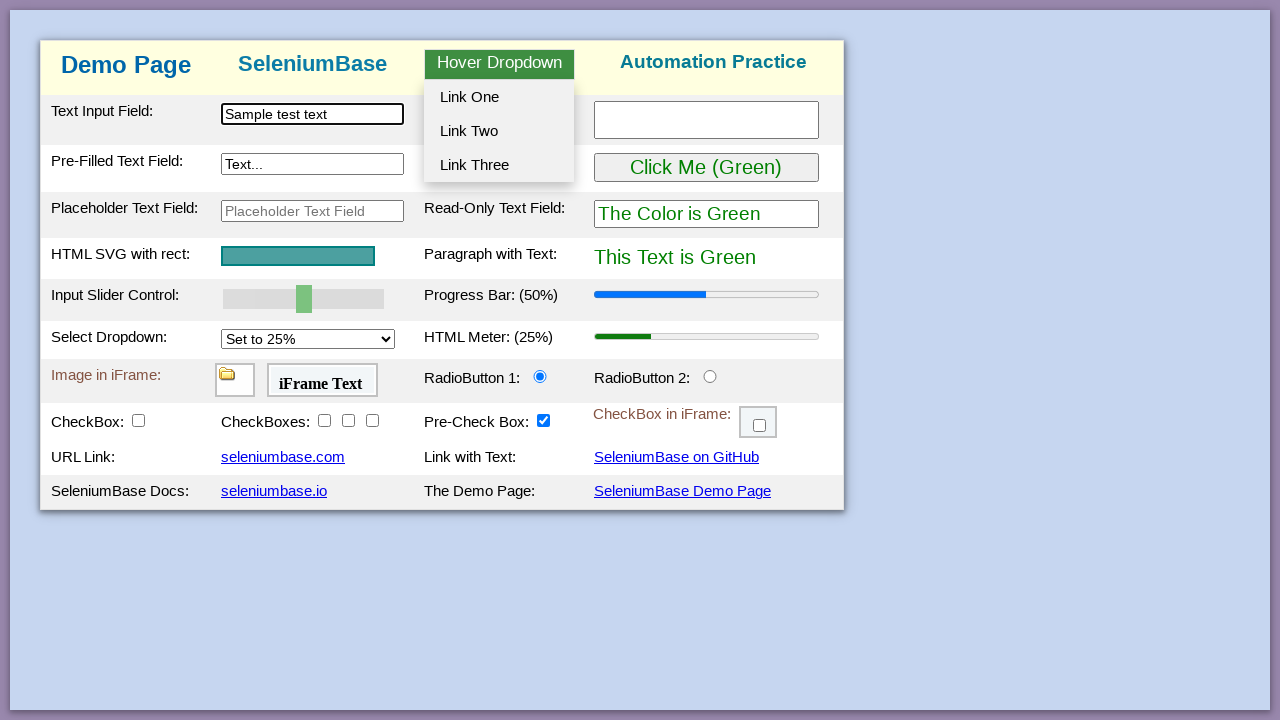

Dropdown items became visible
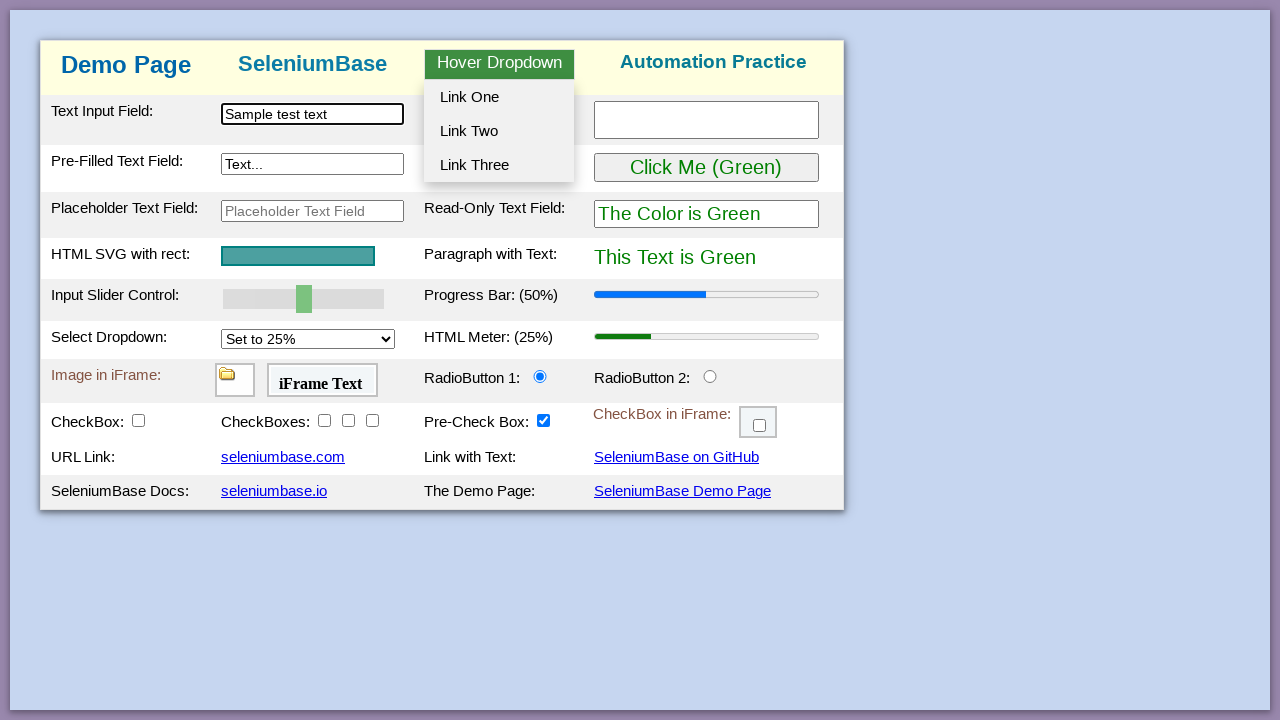

Selected 'Set to 75%' from dropdown on //*[@id='mySelect']
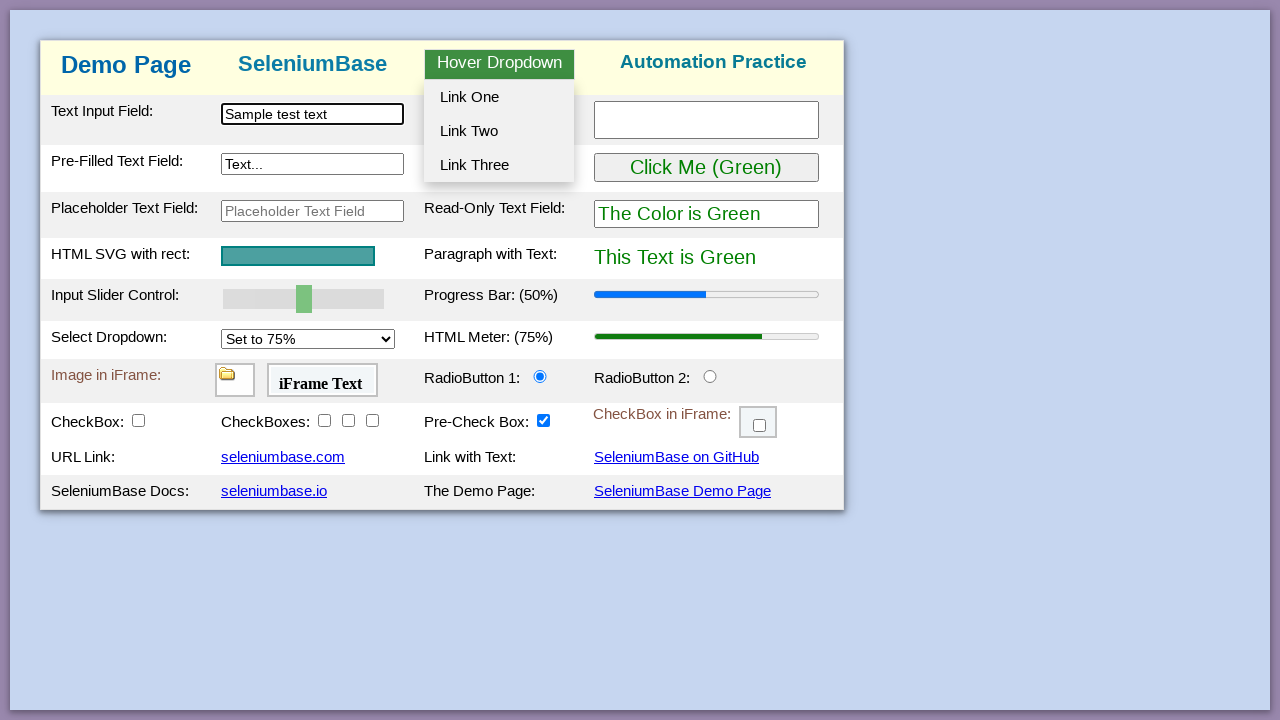

Accessed iframe 'frameName2'
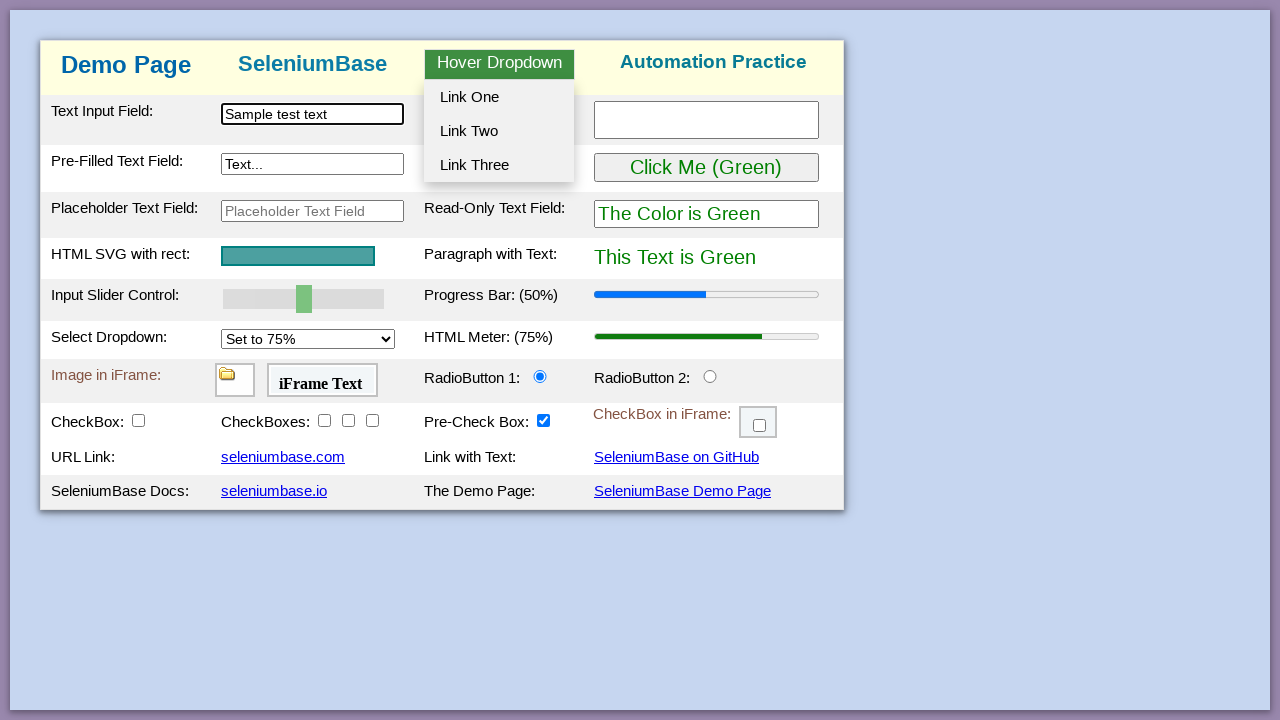

Retrieved h4 text from iframe: 'iFrame Text'
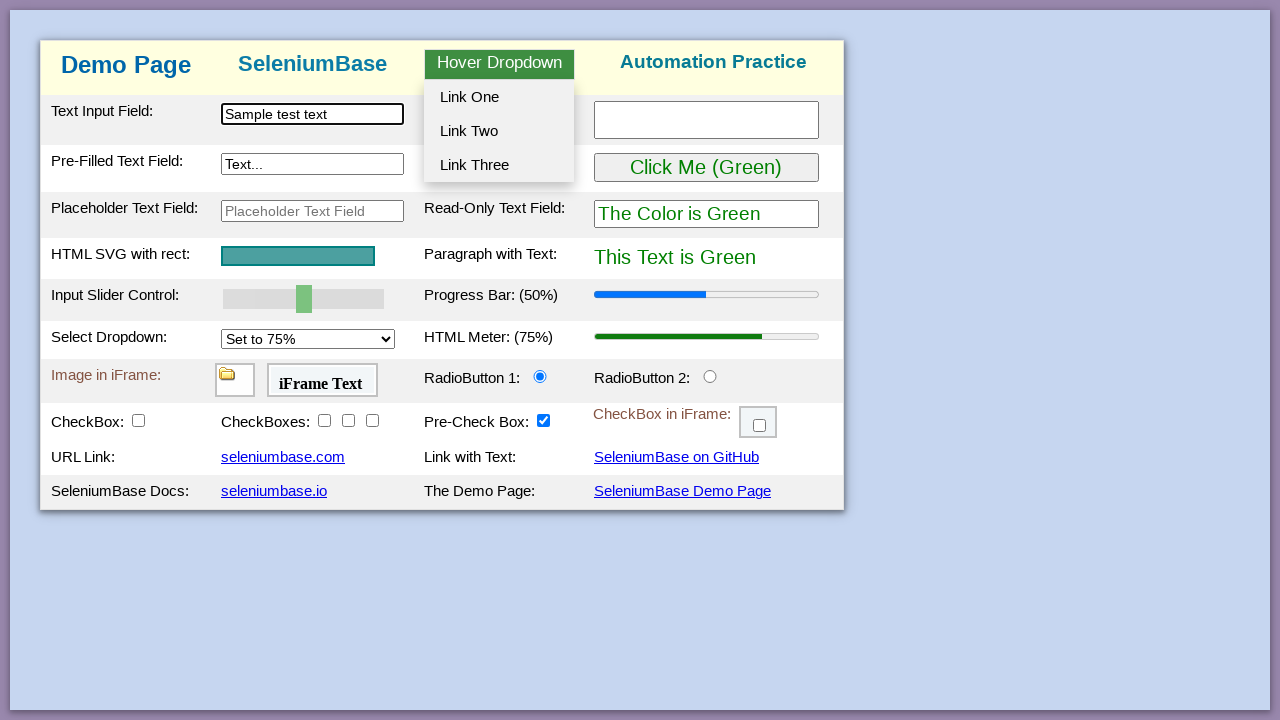

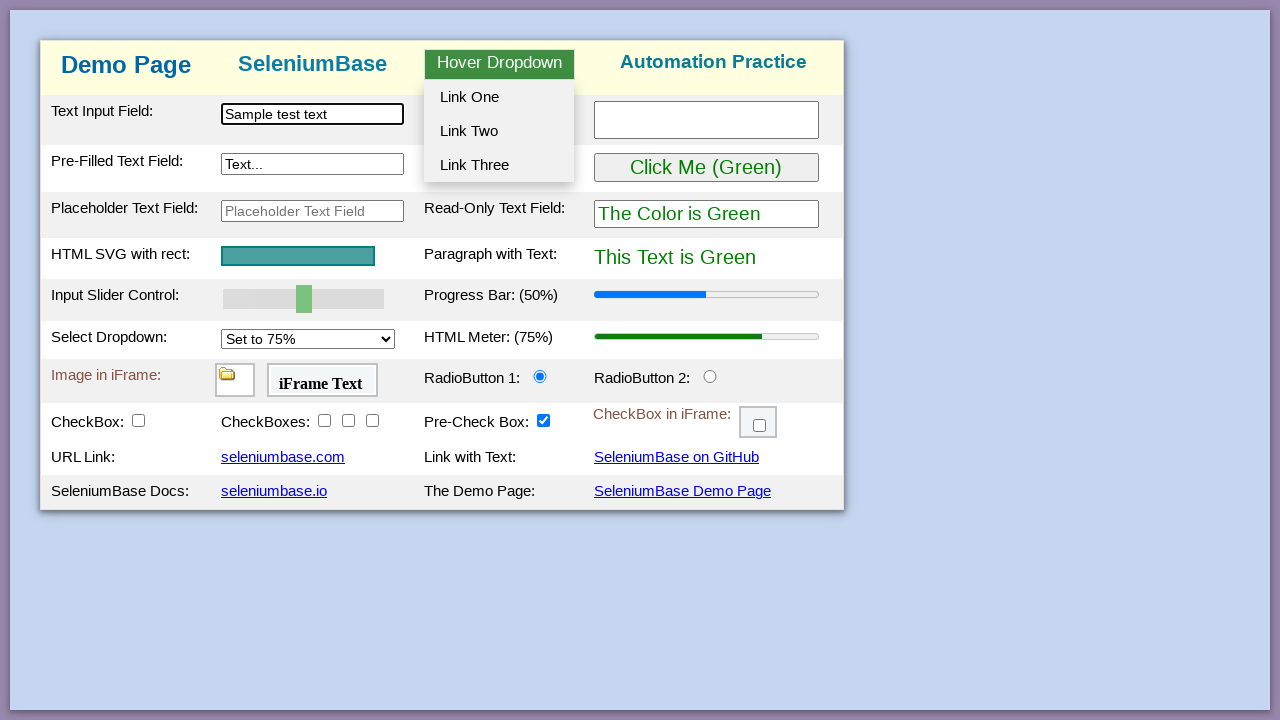